Navigates to a test website and performs a vertical scroll down action on the page

Starting URL: https://the-internet.herokuapp.com/

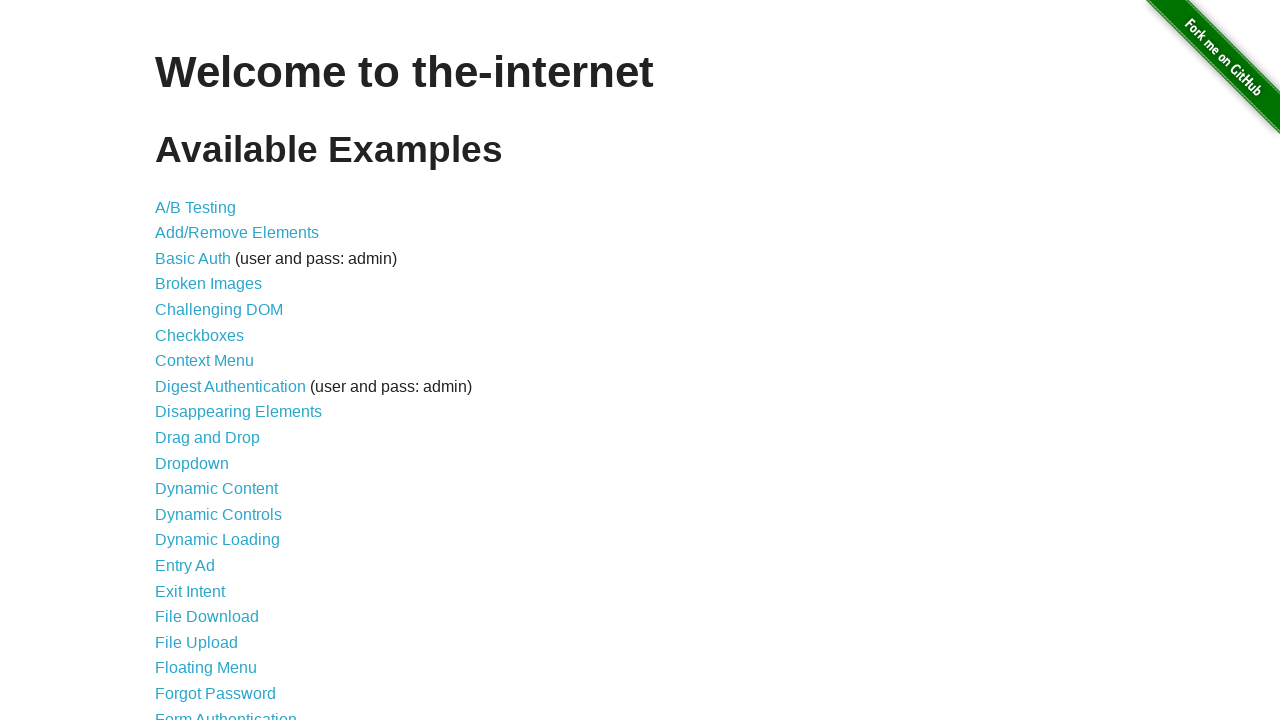

Scrolled down the page by 500 pixels
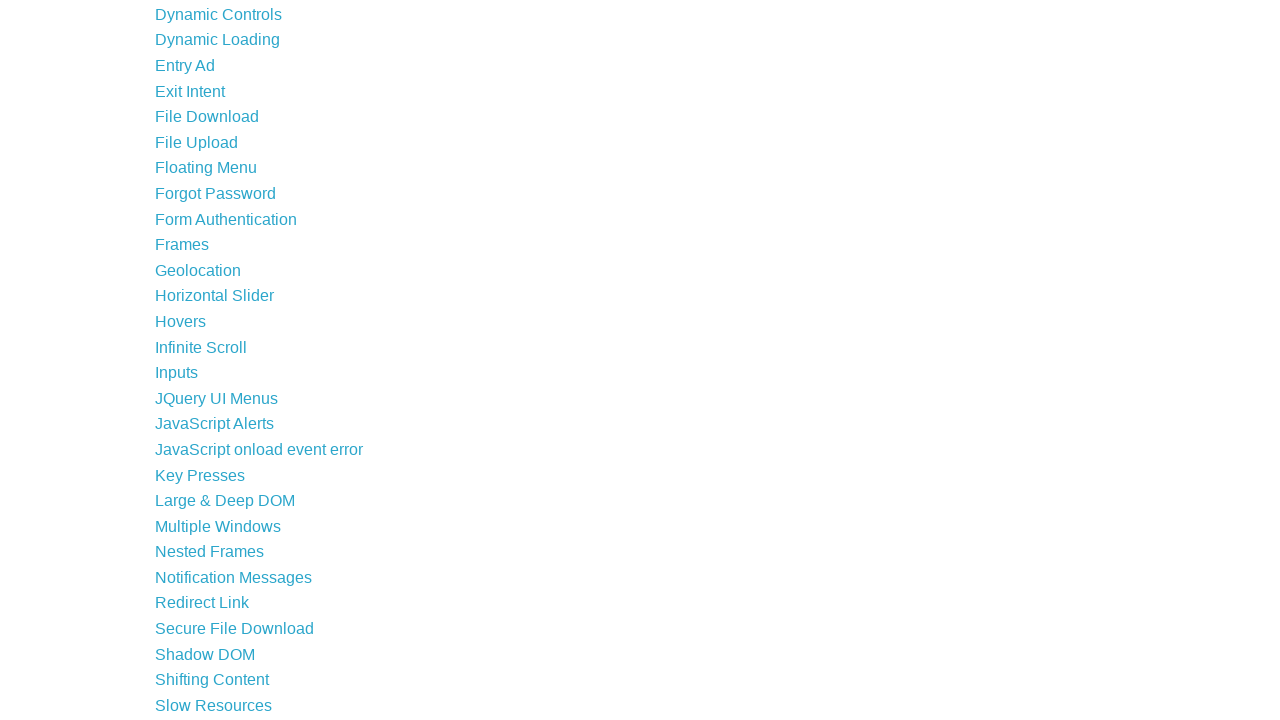

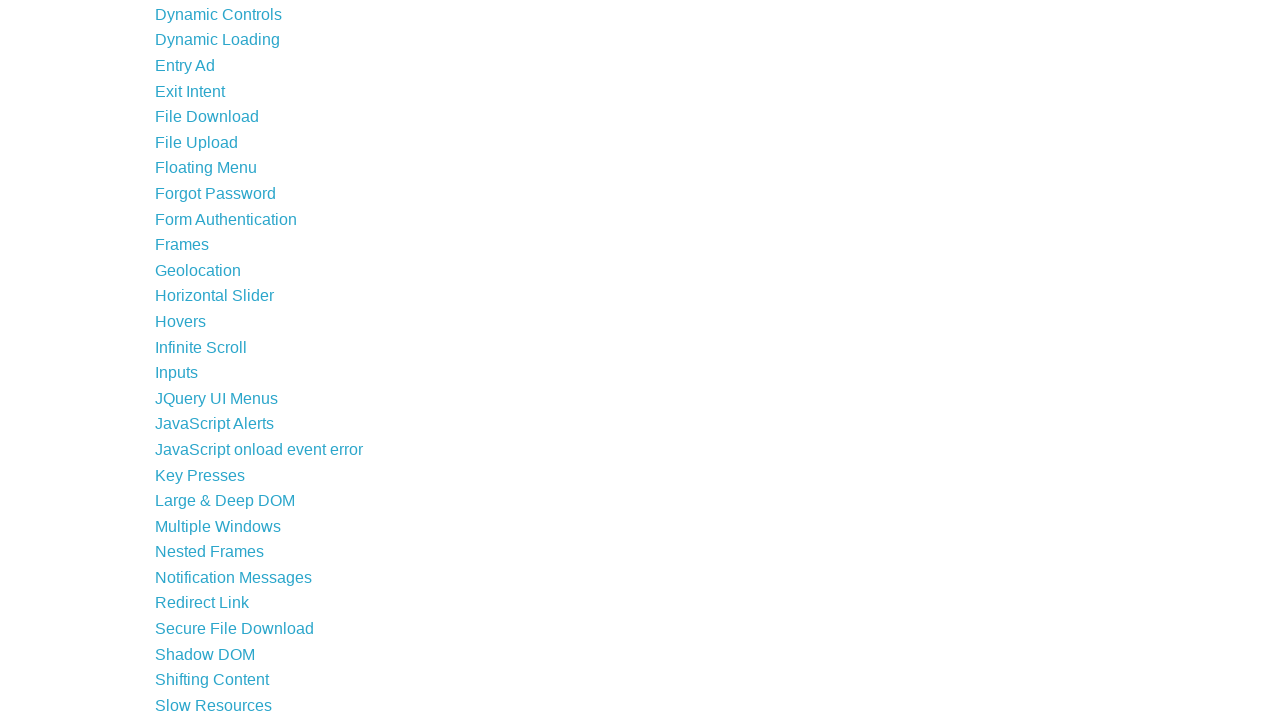